Tests a todo application by selecting existing items (first and second checkboxes), adding a new todo item via the text input and submit button, then verifying the new item appears in the list.

Starting URL: https://lambdatest.github.io/sample-todo-app/

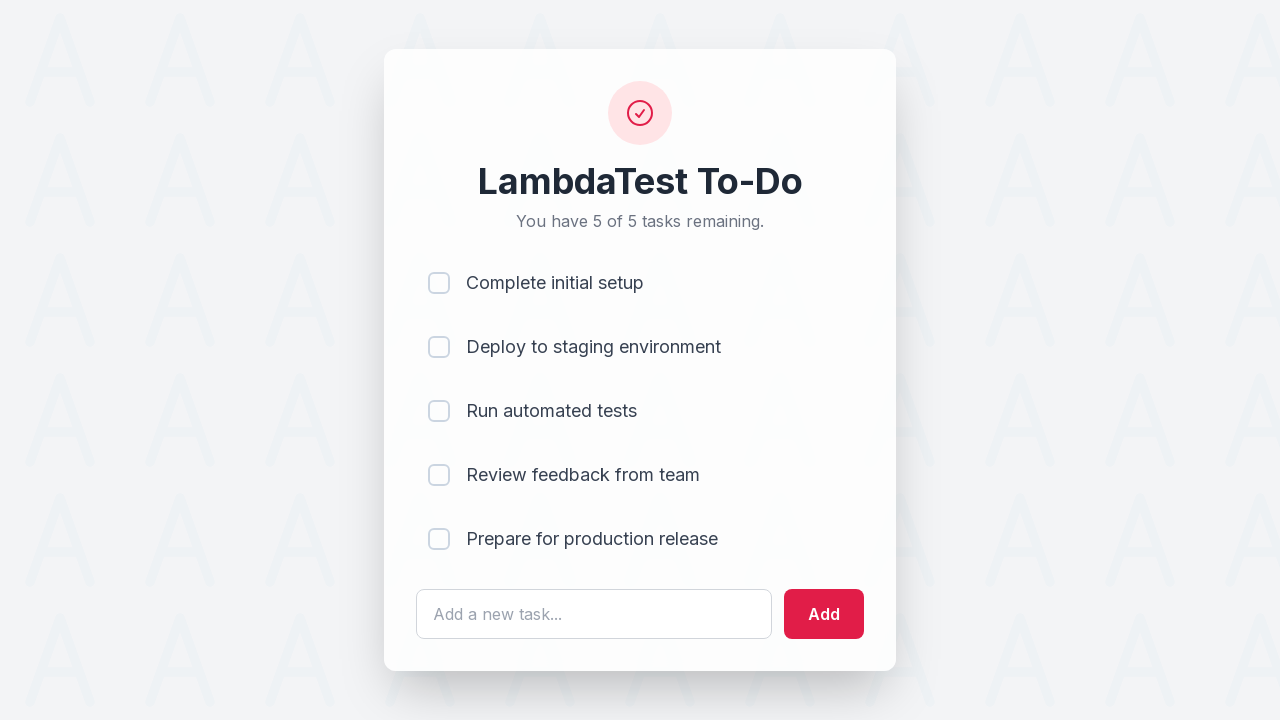

Clicked first checkbox to select it at (439, 283) on input[name='li1']
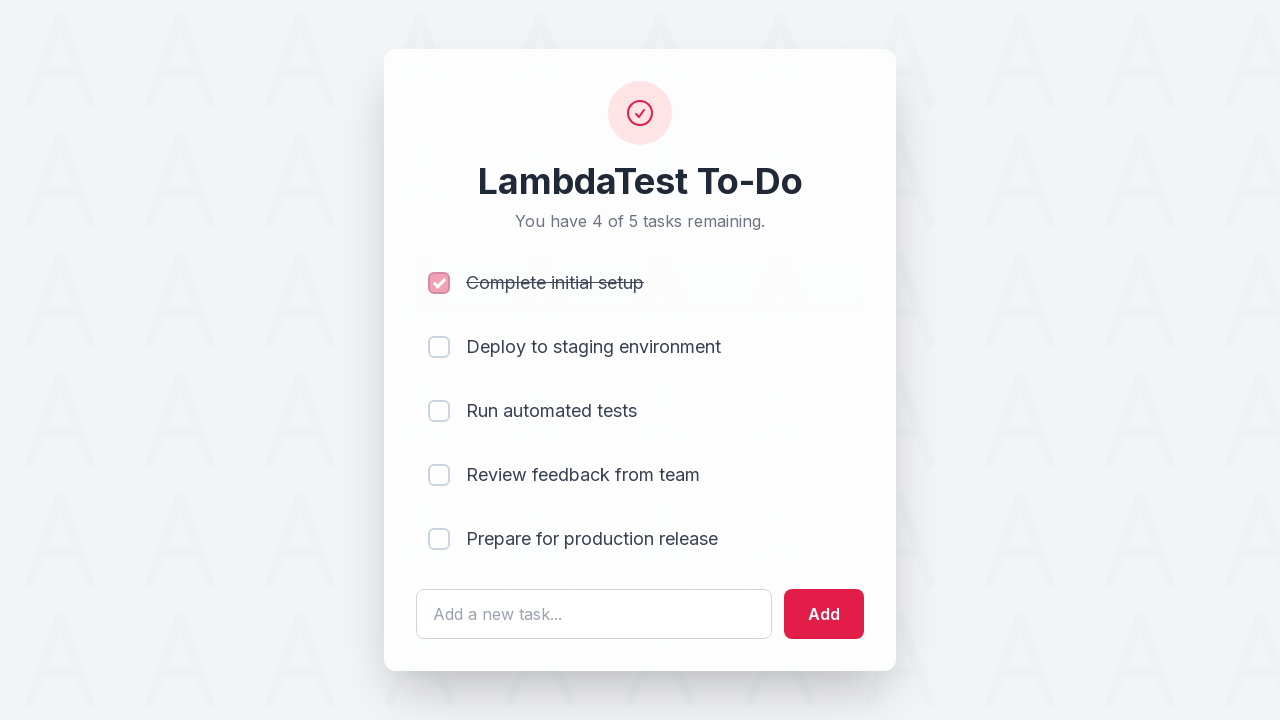

Clicked second checkbox to select it at (439, 347) on input[name='li2']
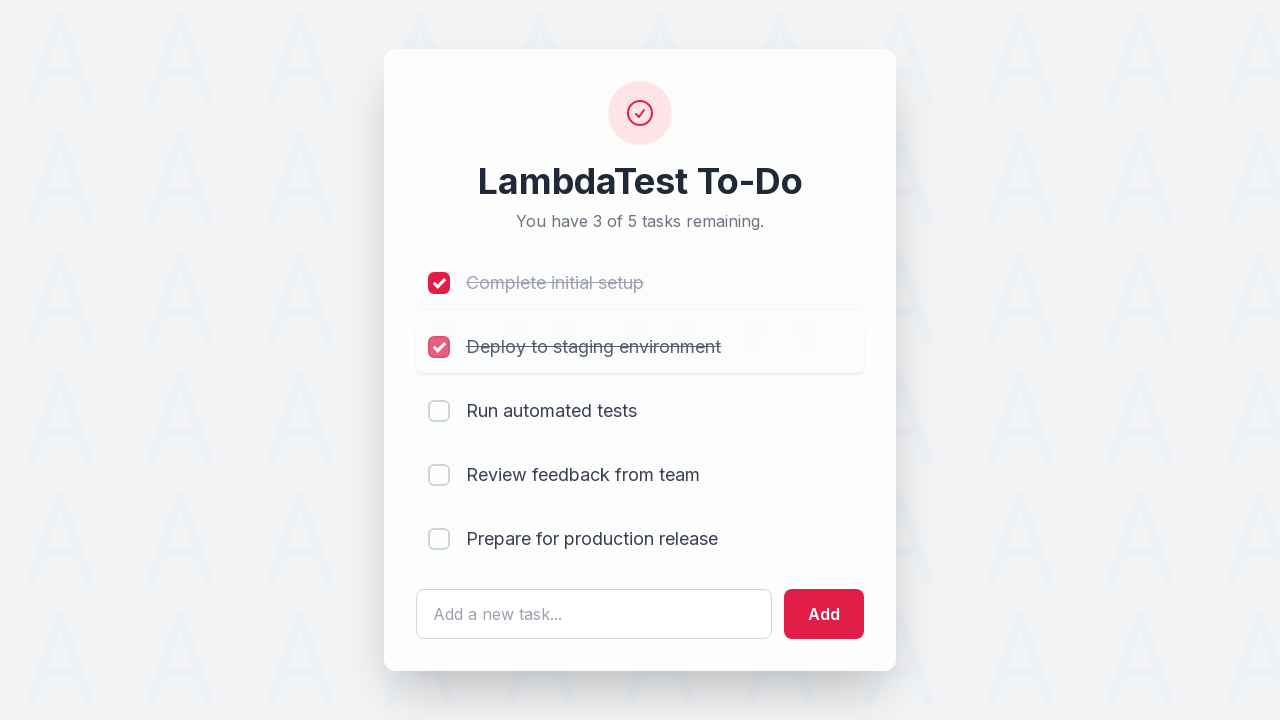

Filled text input with 'Adding item to the list' on #sampletodotext
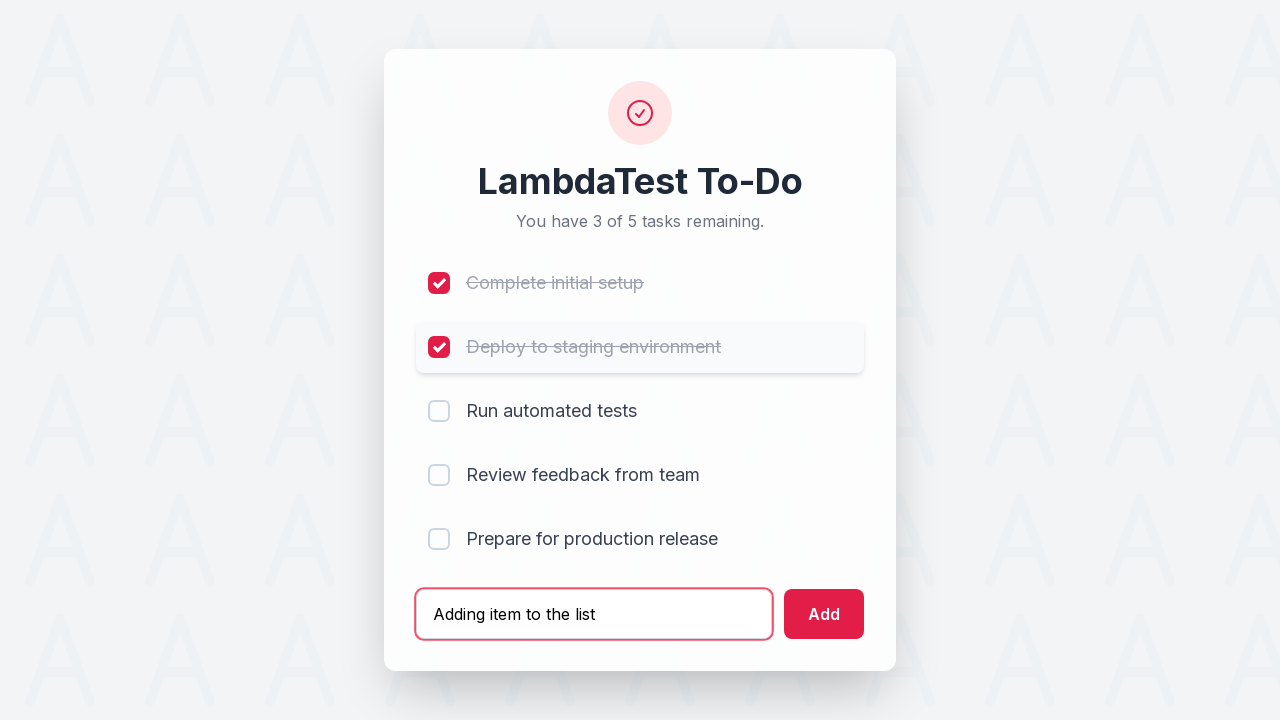

Clicked Add button to submit new todo item at (824, 614) on #addbutton
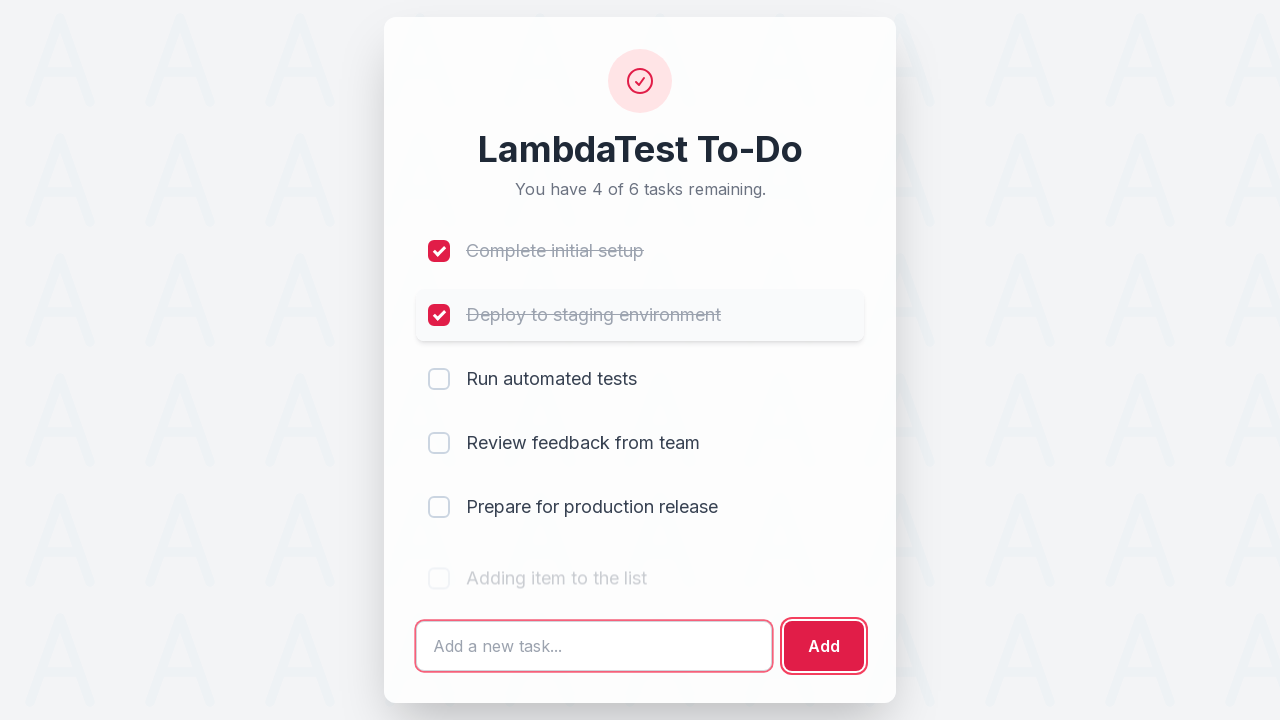

New todo item appeared in the list
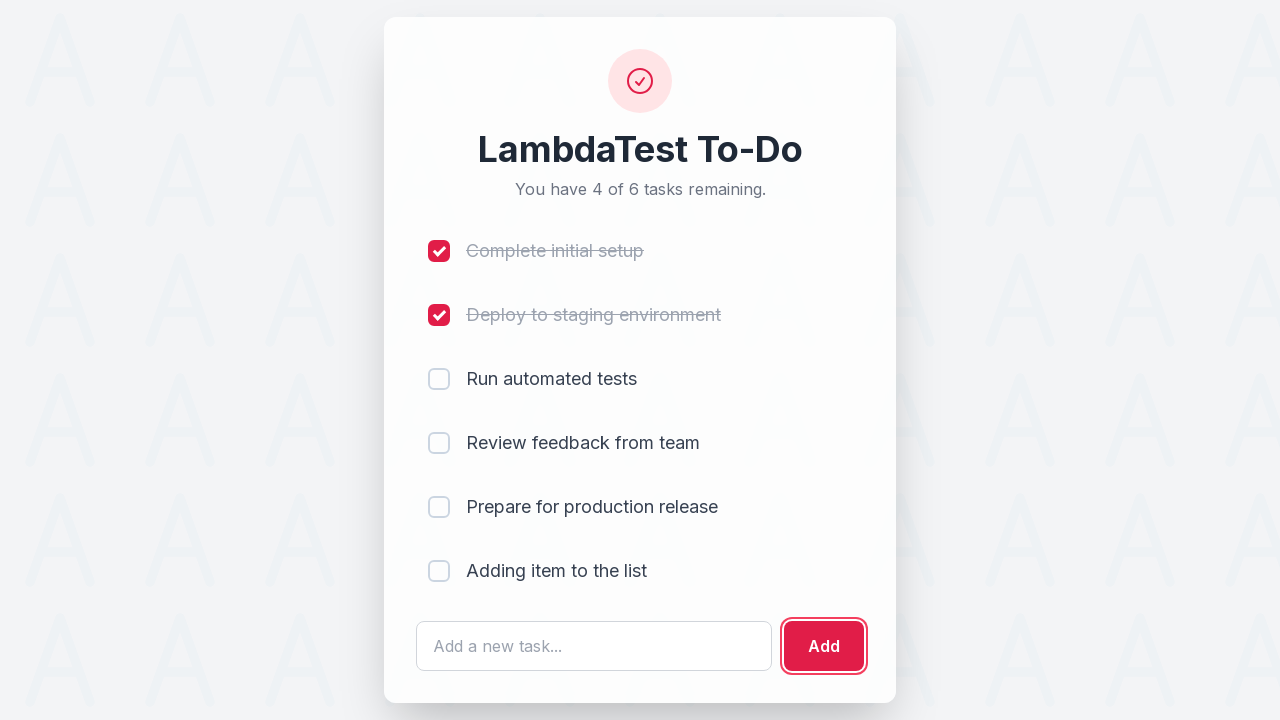

Located the newly added todo item element
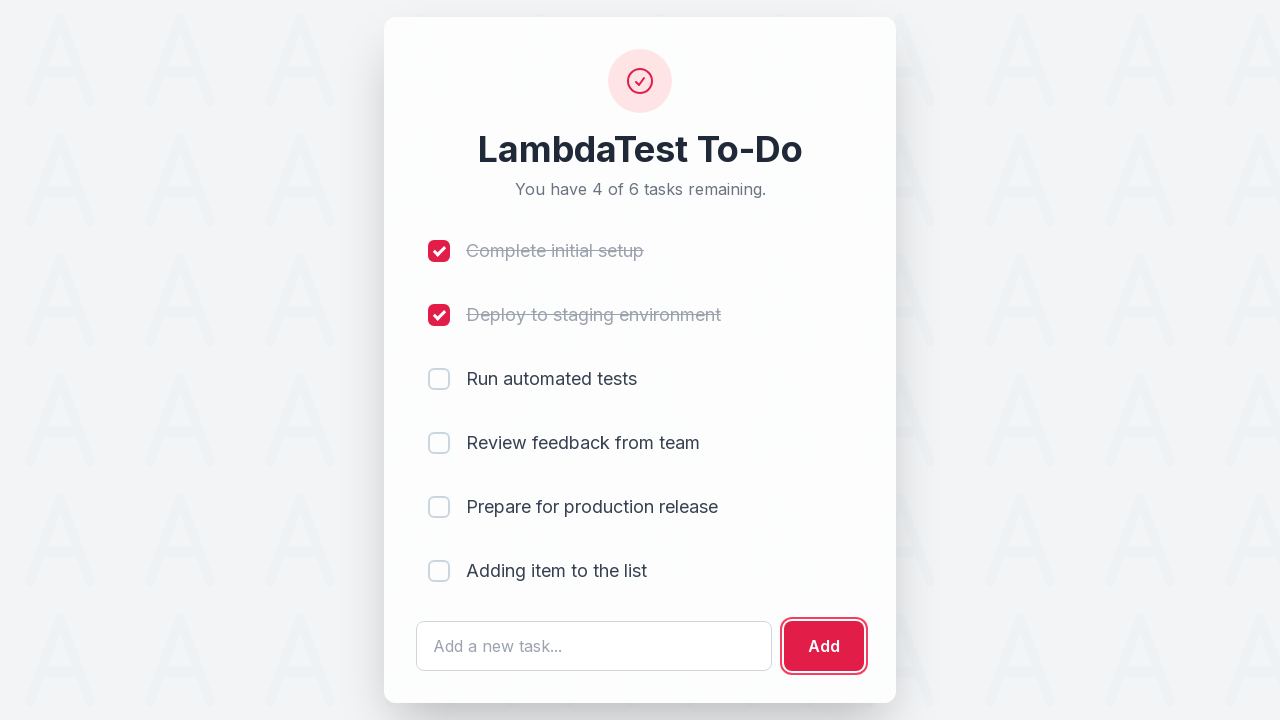

Verified the new item 'Adding item to the list' appears in the todo list
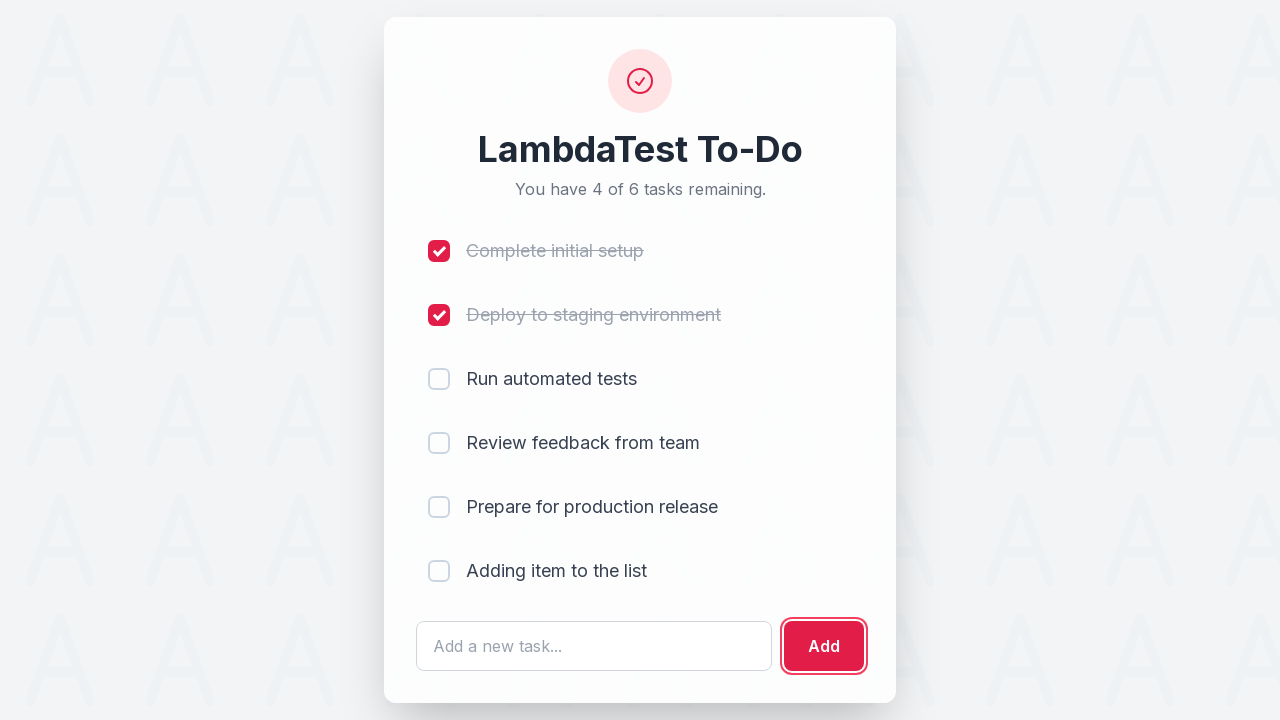

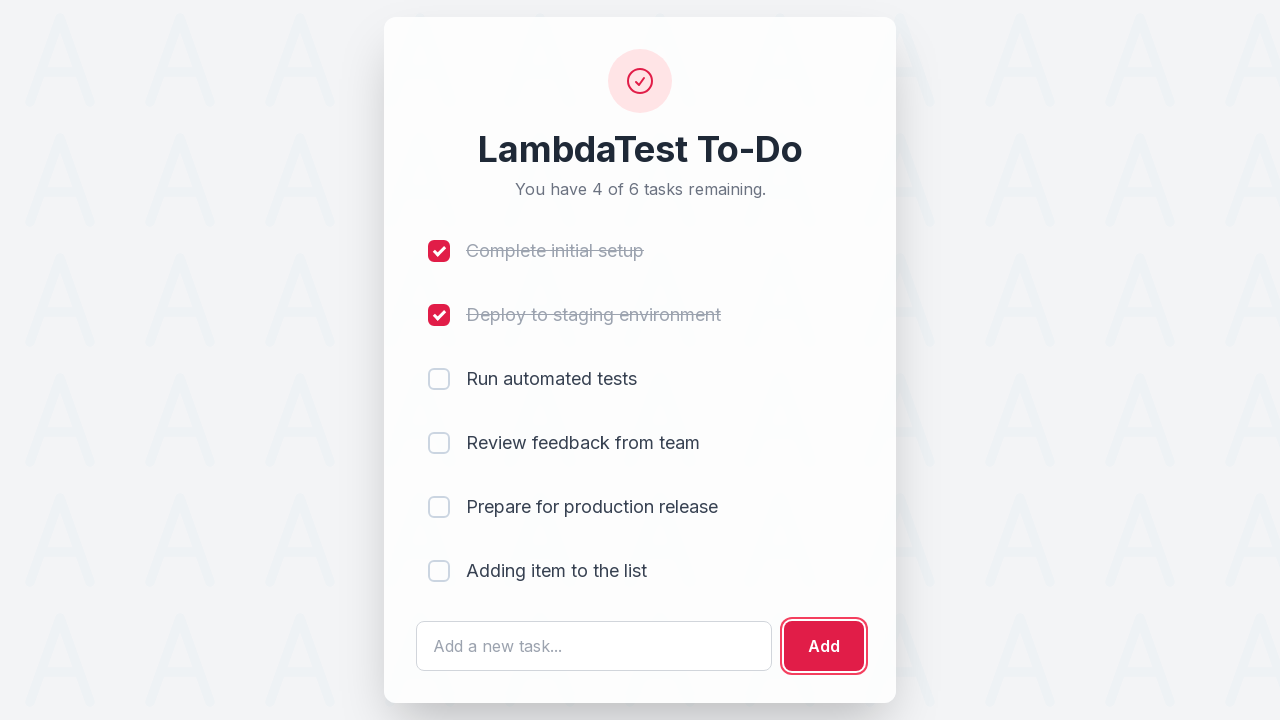